Navigates to W3Schools website and performs page scrolling actions using keyboard keys

Starting URL: https://www.w3schools.com/

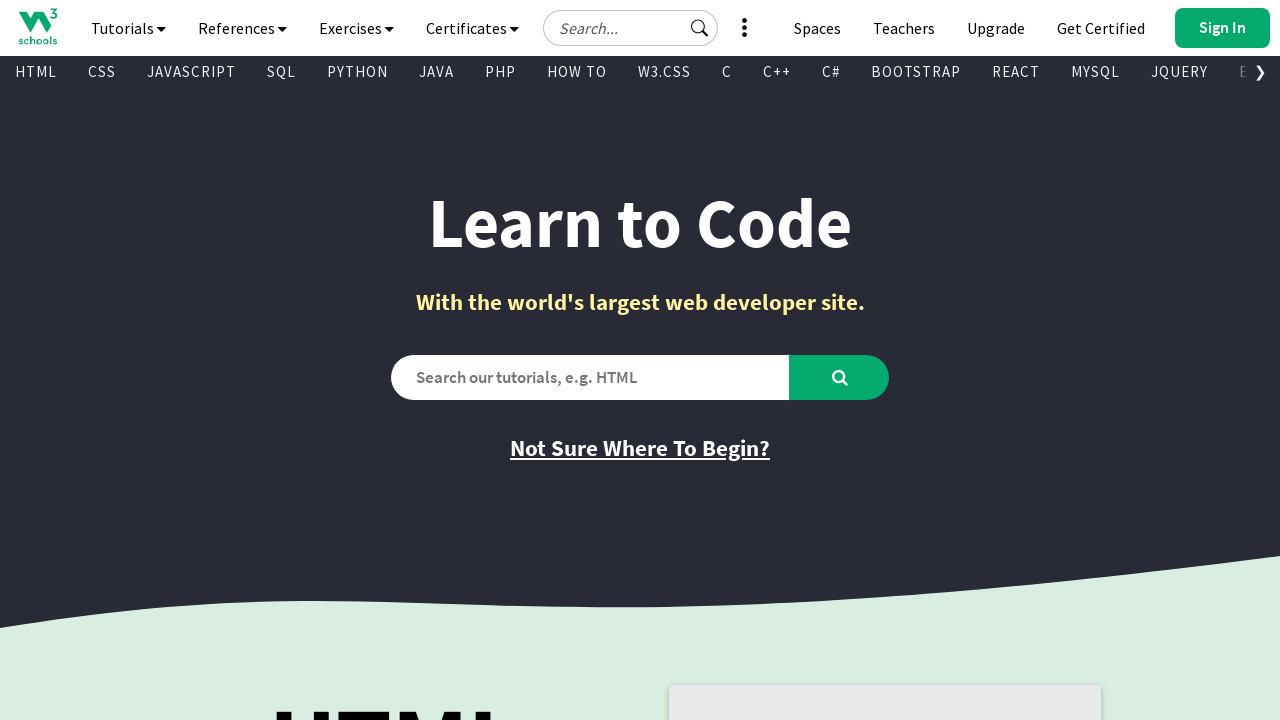

Navigated to W3Schools website
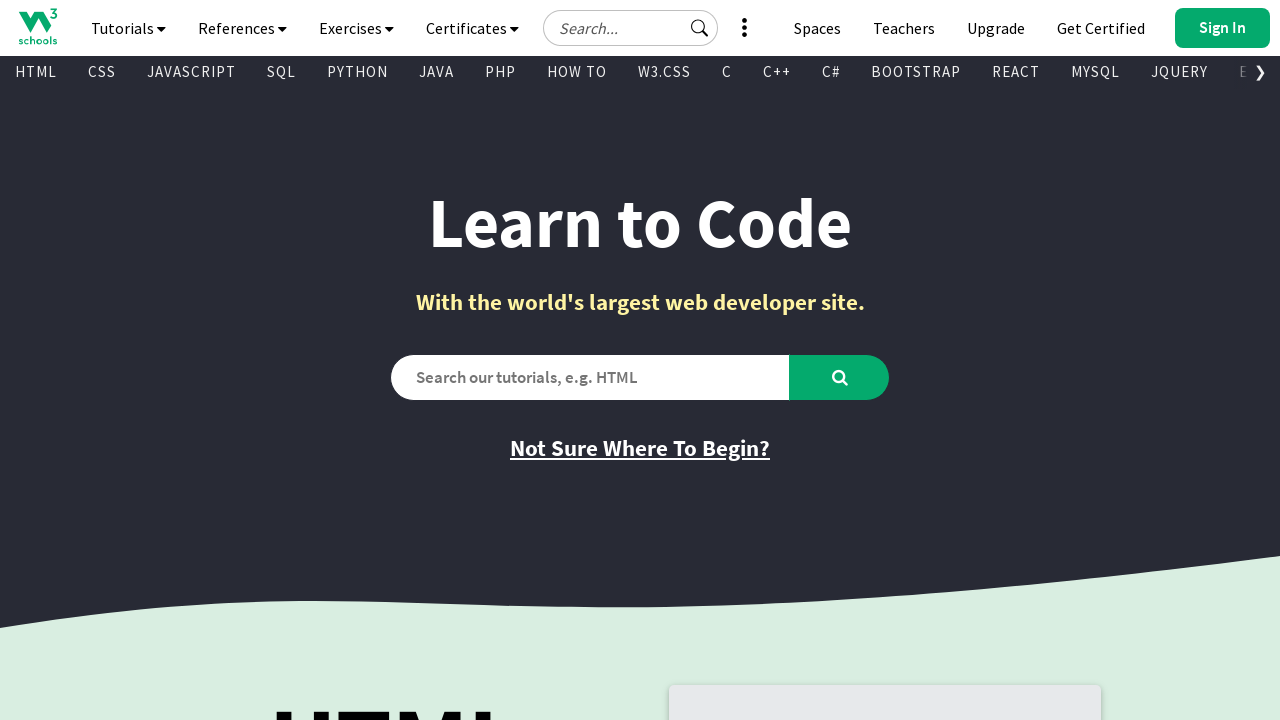

Scrolled down using PageDown key (first scroll) on body
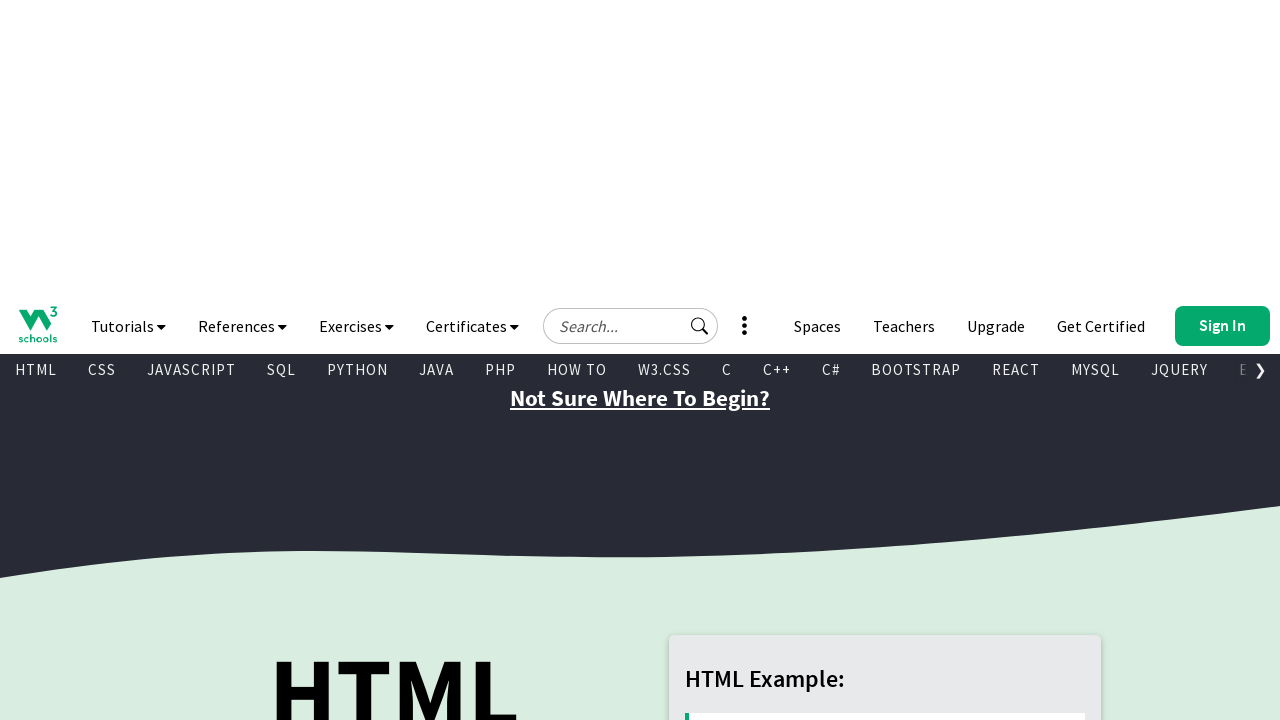

Scrolled down using PageDown key (second scroll) on body
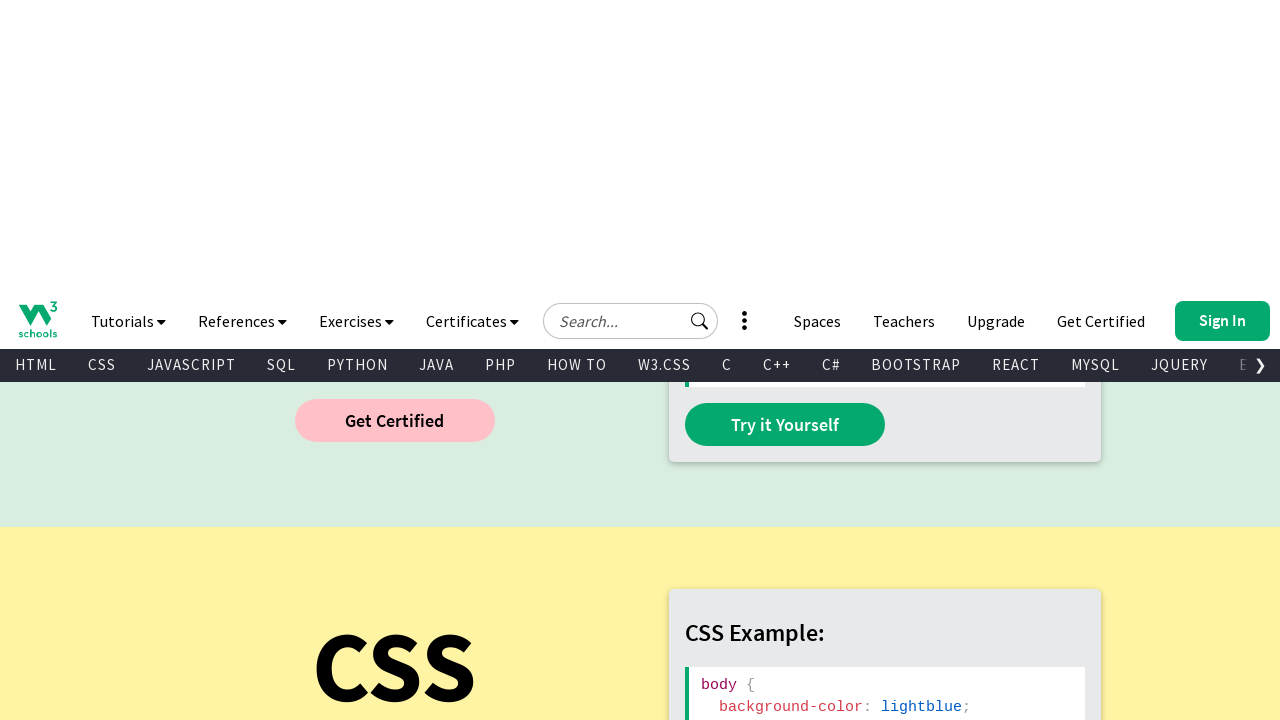

Scrolled up using PageUp key (first scroll) on body
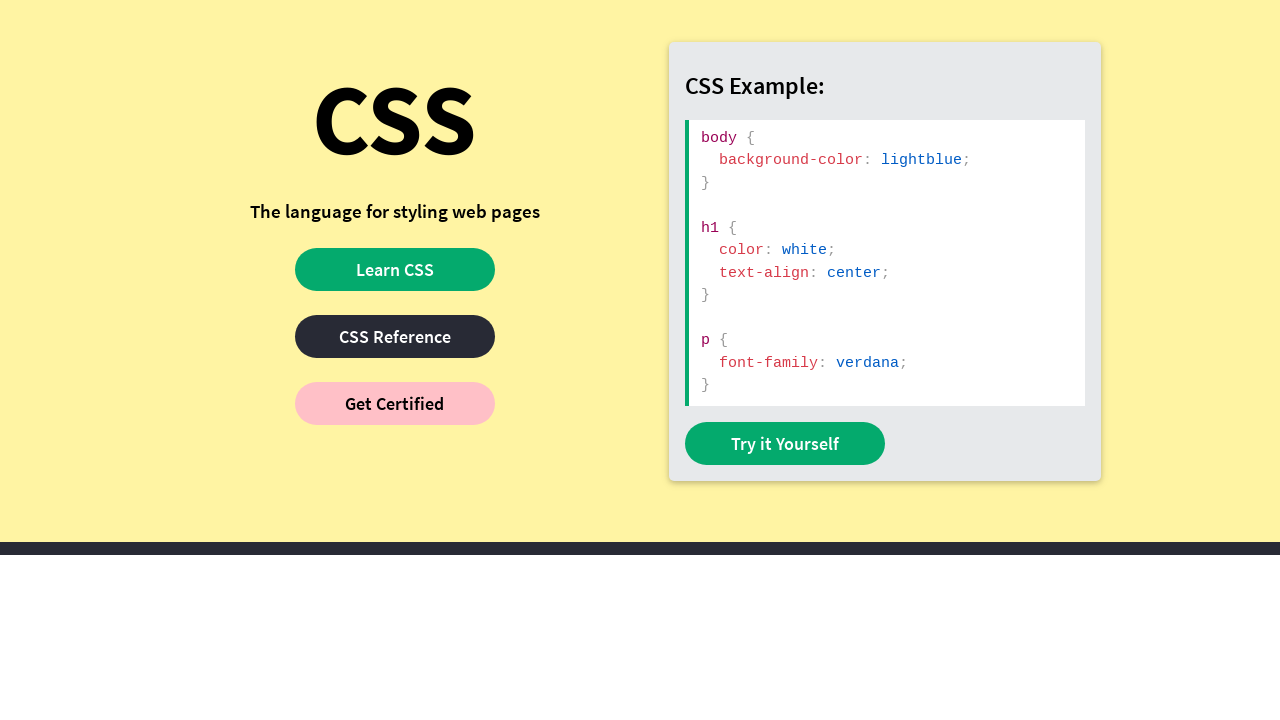

Scrolled up using PageUp key (second scroll) on body
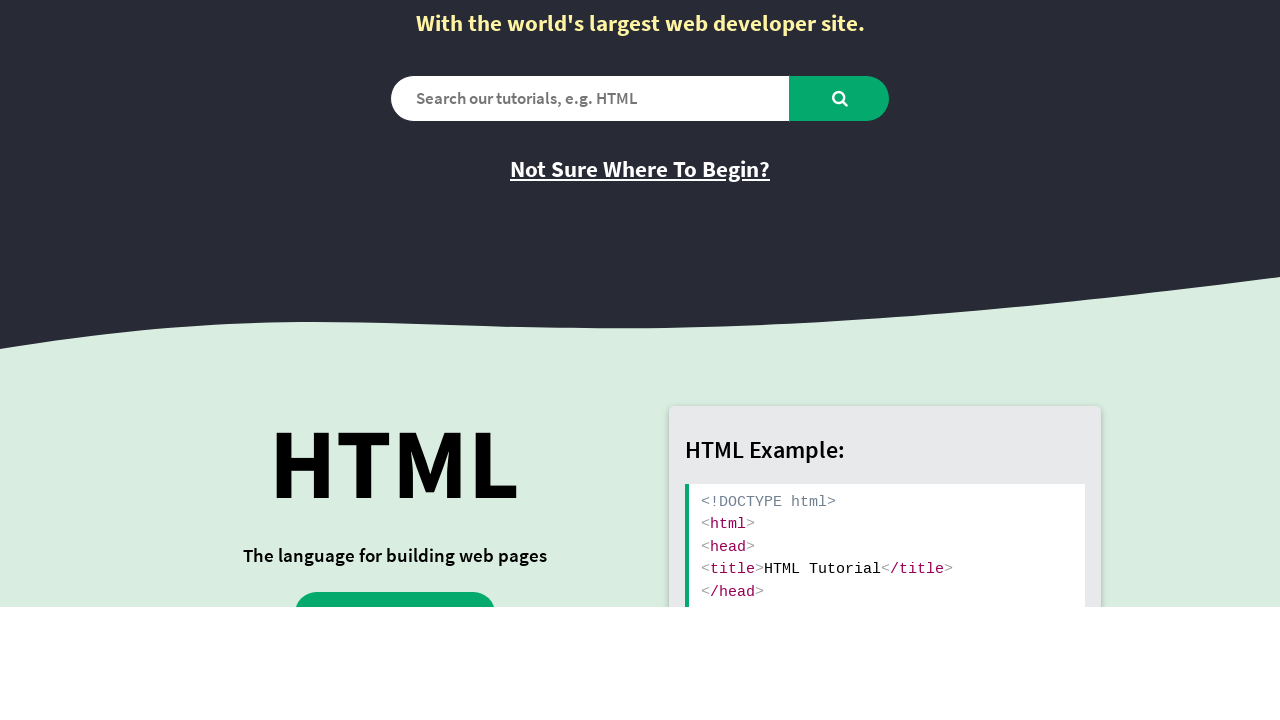

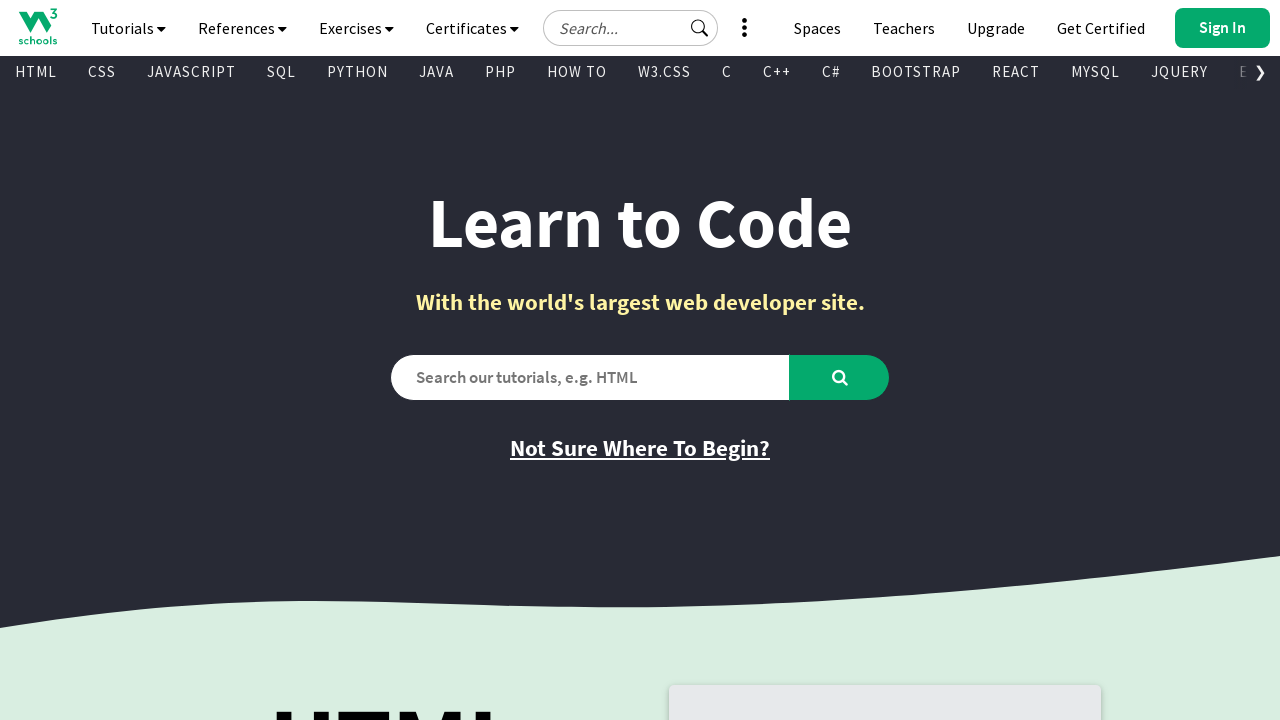